Tests clicking on a Twitter social media link on the OrangeHRM login page and verifies that a new browser window opens.

Starting URL: https://opensource-demo.orangehrmlive.com/web/index.php/auth/login

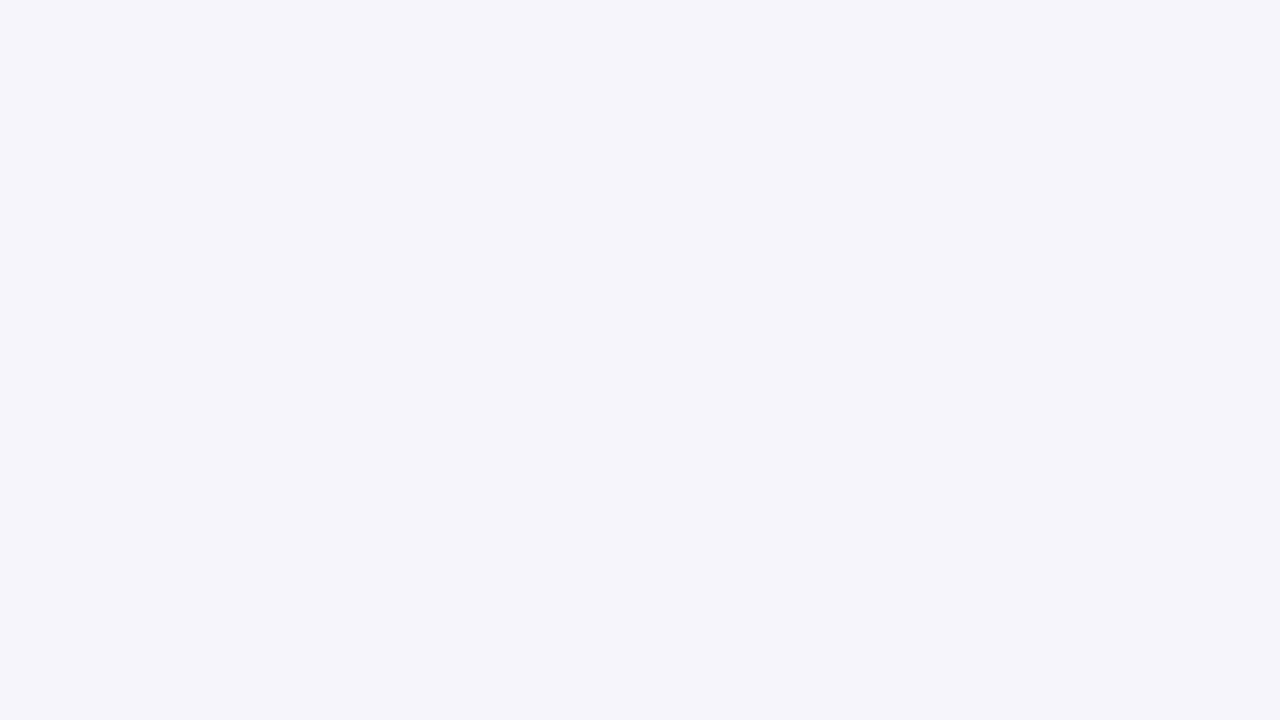

Twitter link became visible on OrangeHRM login page
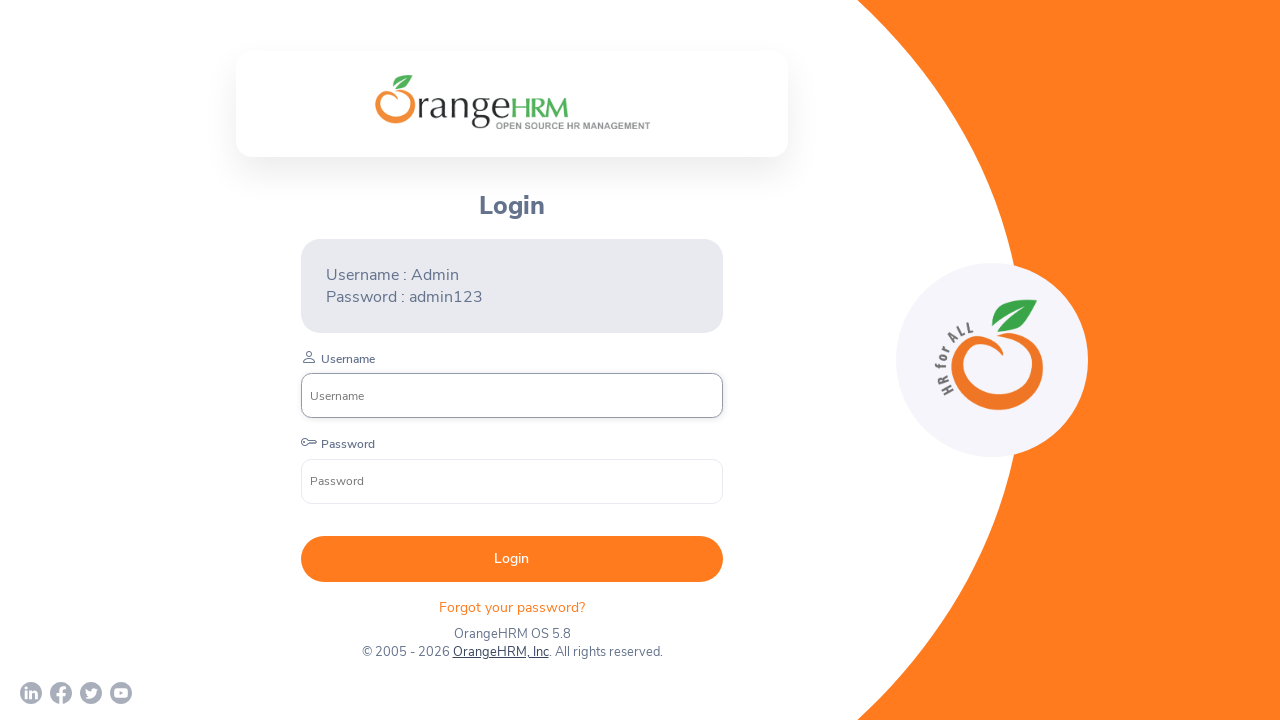

Clicked on Twitter social media link at (91, 693) on xpath=//a[contains(@href,'twitter')]
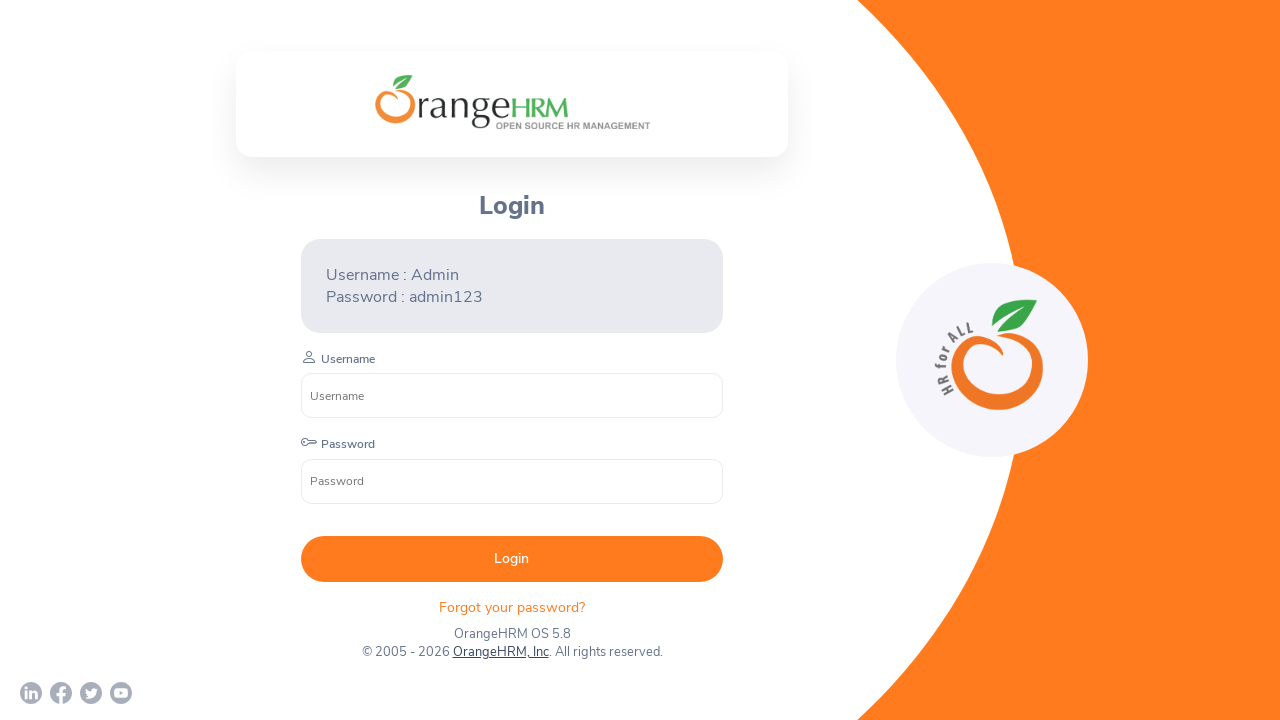

New browser window/tab opened with Twitter link
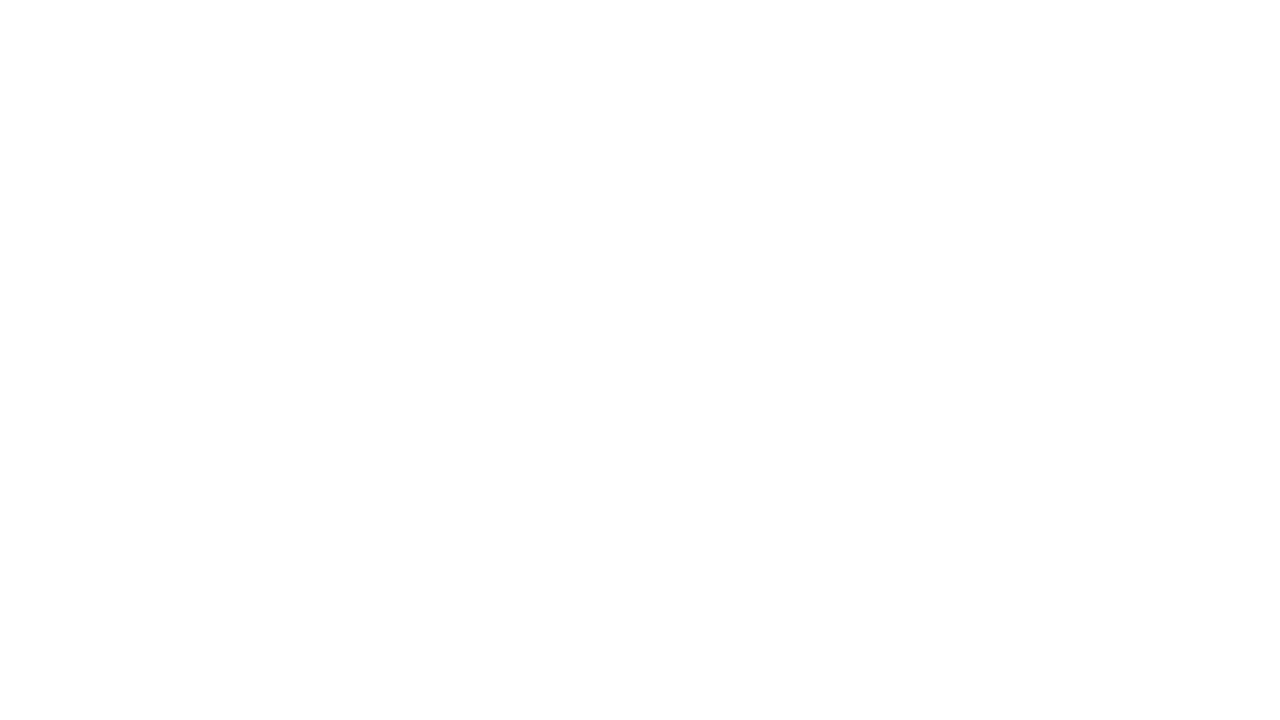

New browser window fully loaded
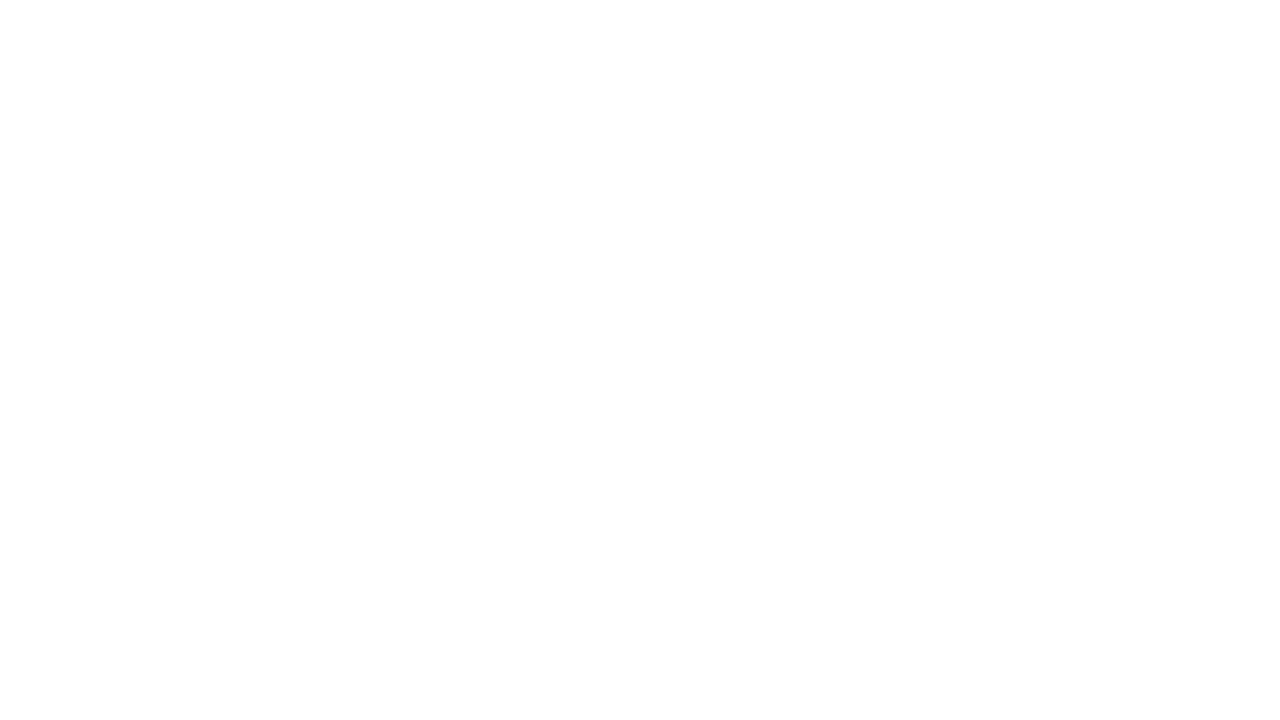

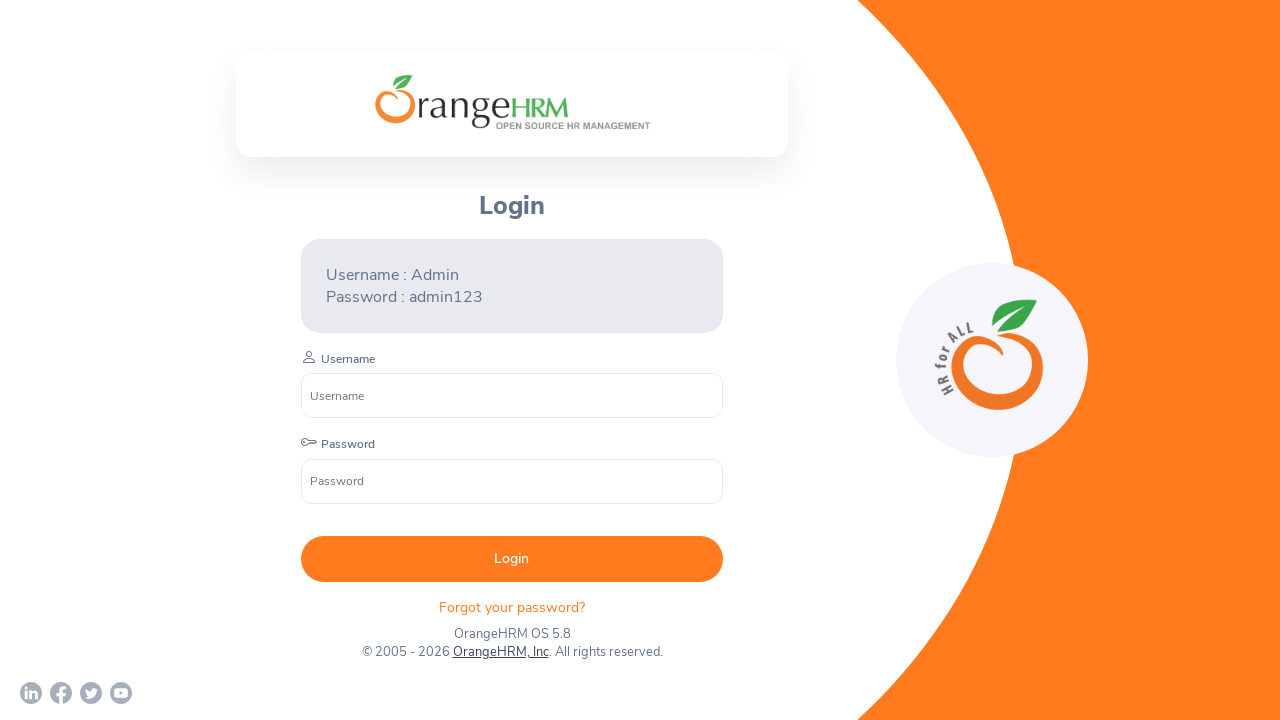